Tests JavaScript prompt alert functionality by triggering a prompt, entering text, accepting it, and verifying the result

Starting URL: https://the-internet.herokuapp.com/javascript_alerts

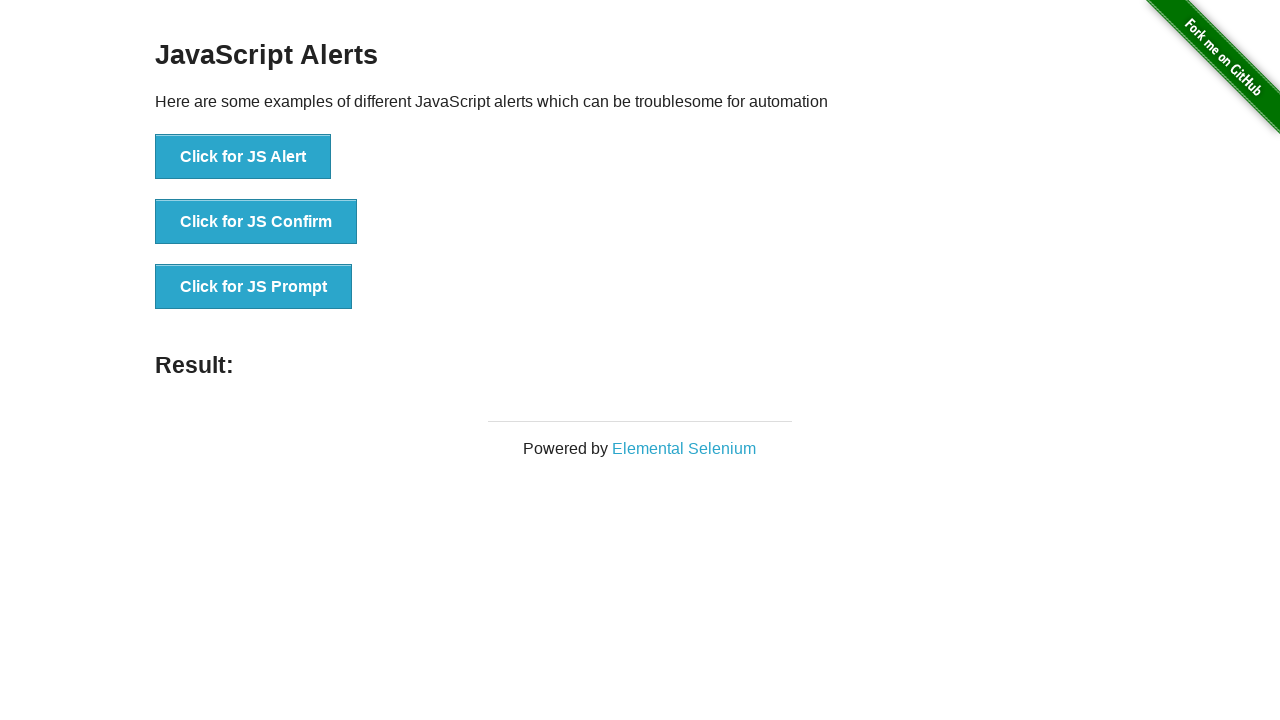

Clicked 'Click for JS Prompt' button to trigger JavaScript prompt dialog at (254, 287) on xpath=//button[contains(text(),'Click for JS Prompt')]
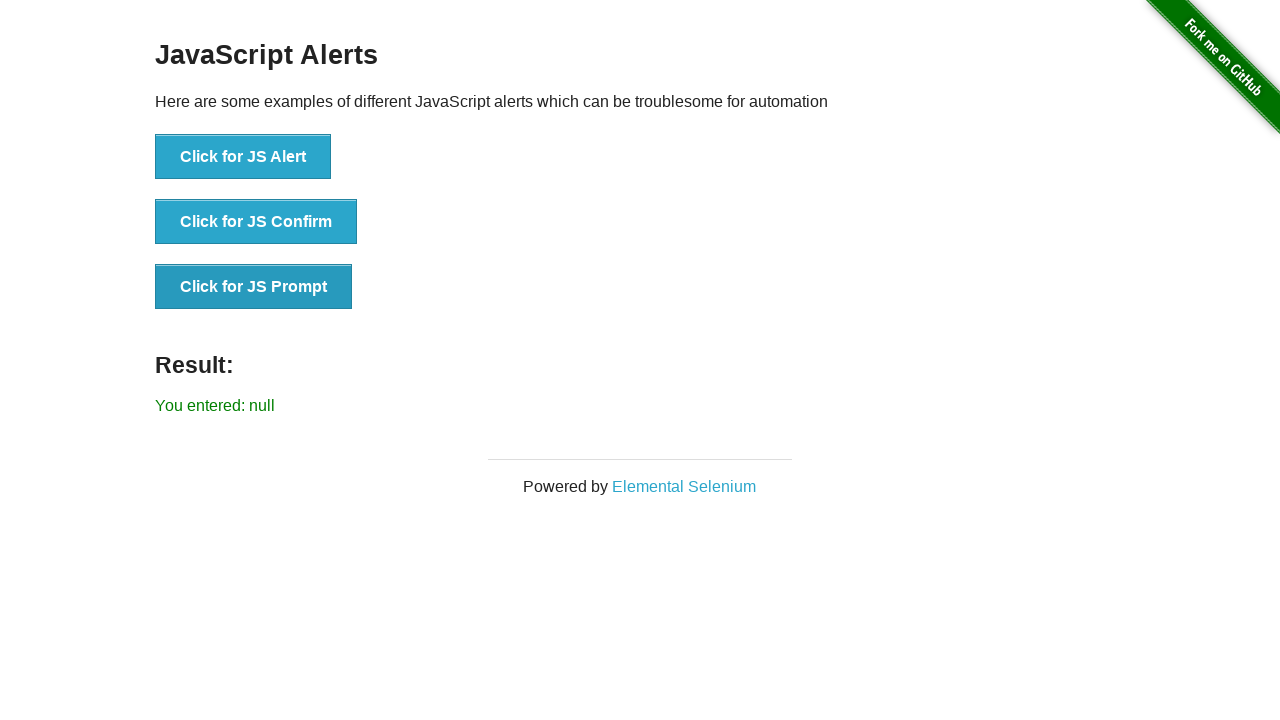

Set up dialog handler to accept prompt with text 'Hi, I am Kaushik'
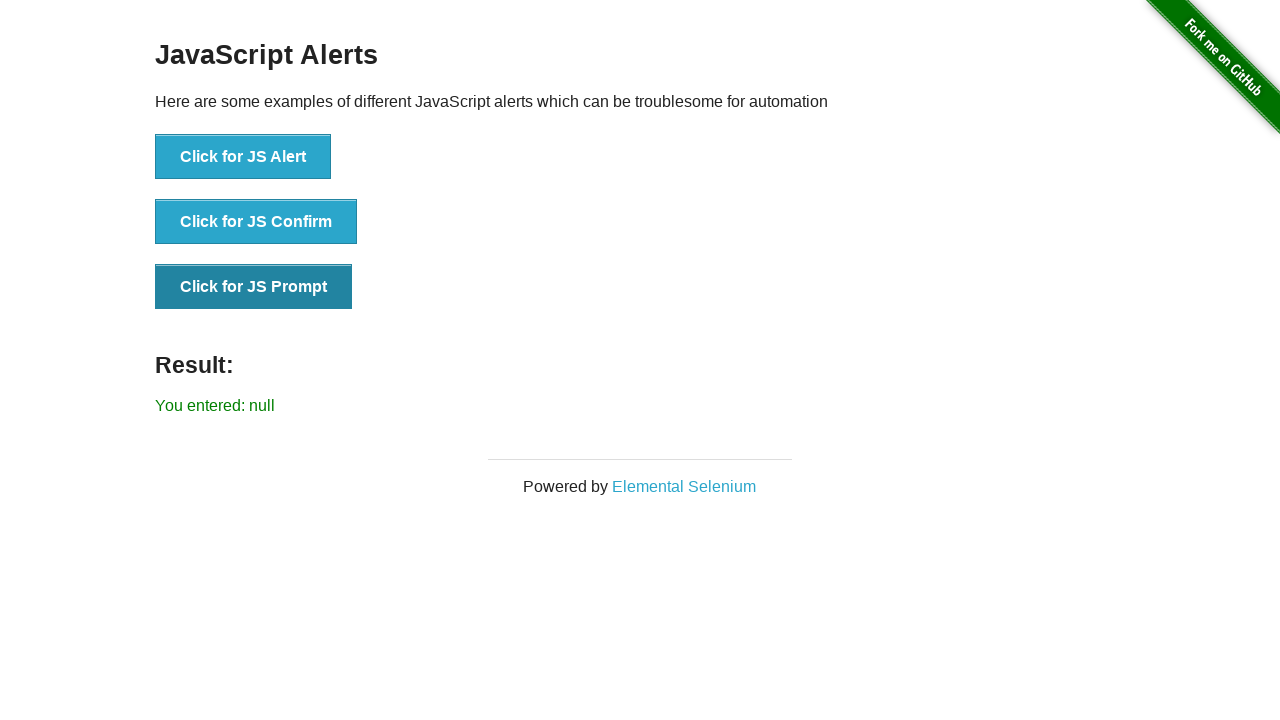

Waited for result text element to appear
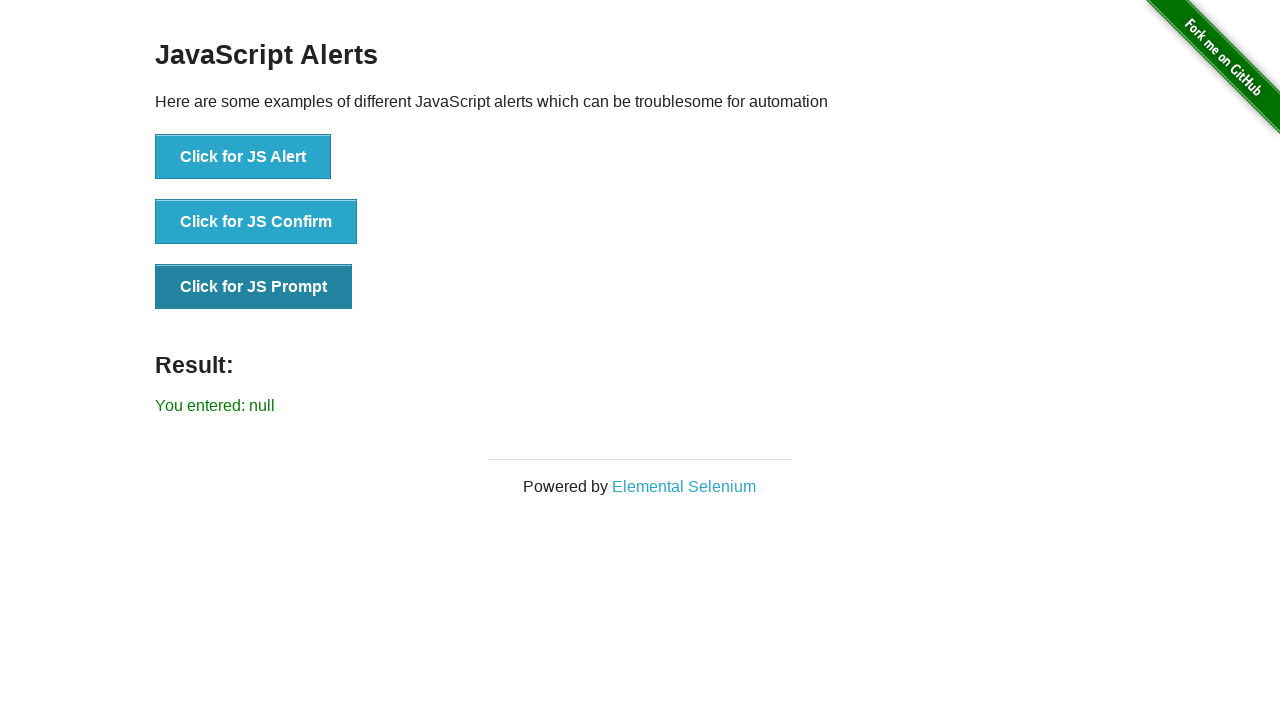

Extracted result text: You entered: null
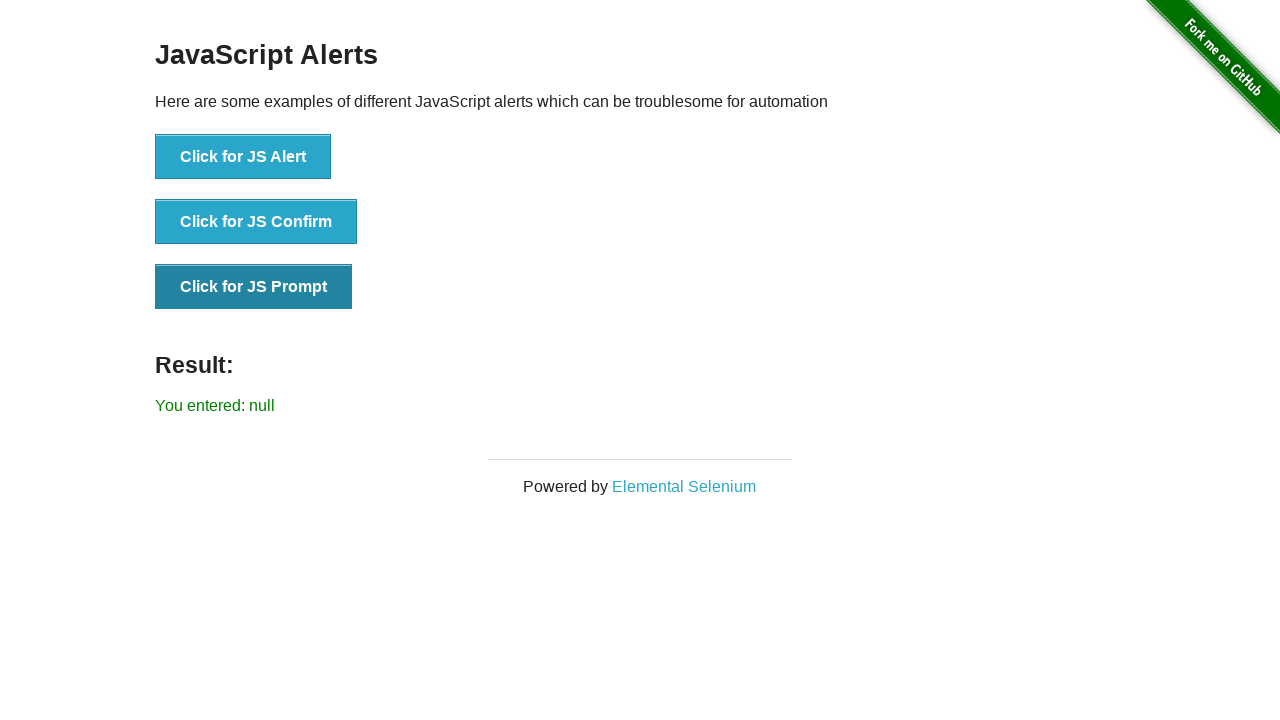

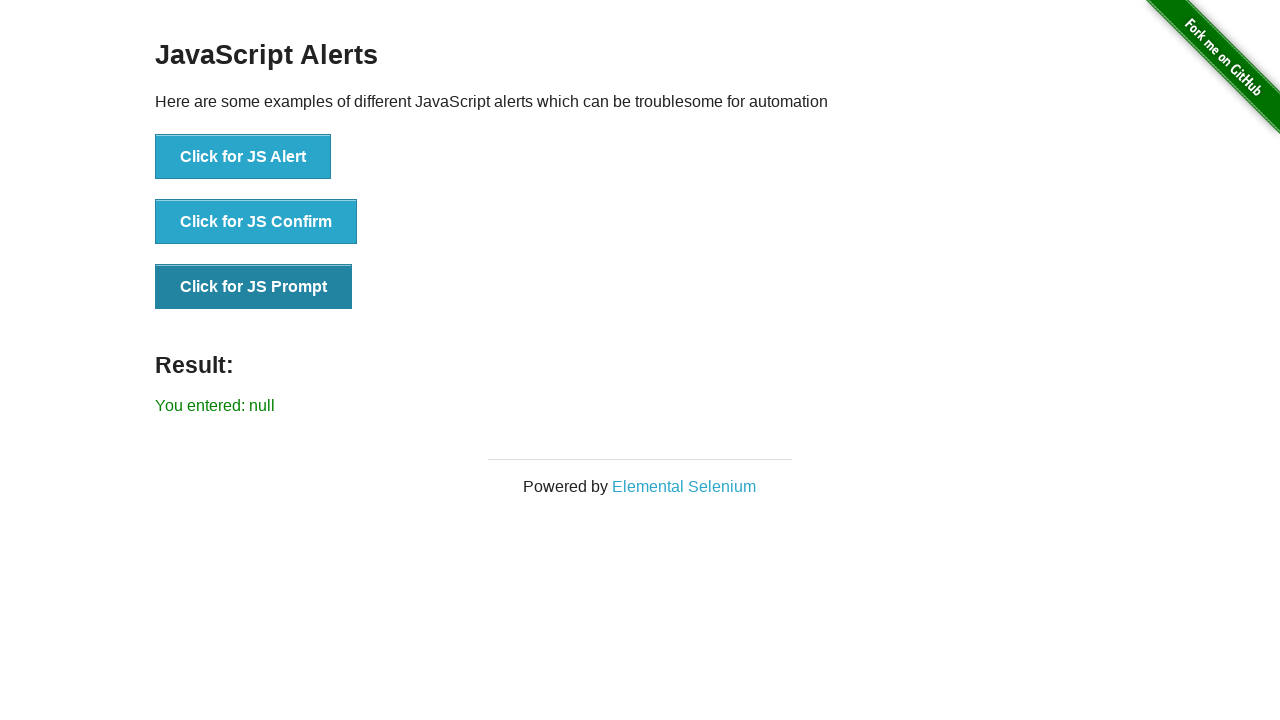